Tests the Python.org search functionality by entering "pycon" as a search query and submitting the form, then verifying results are returned.

Starting URL: http://www.python.org

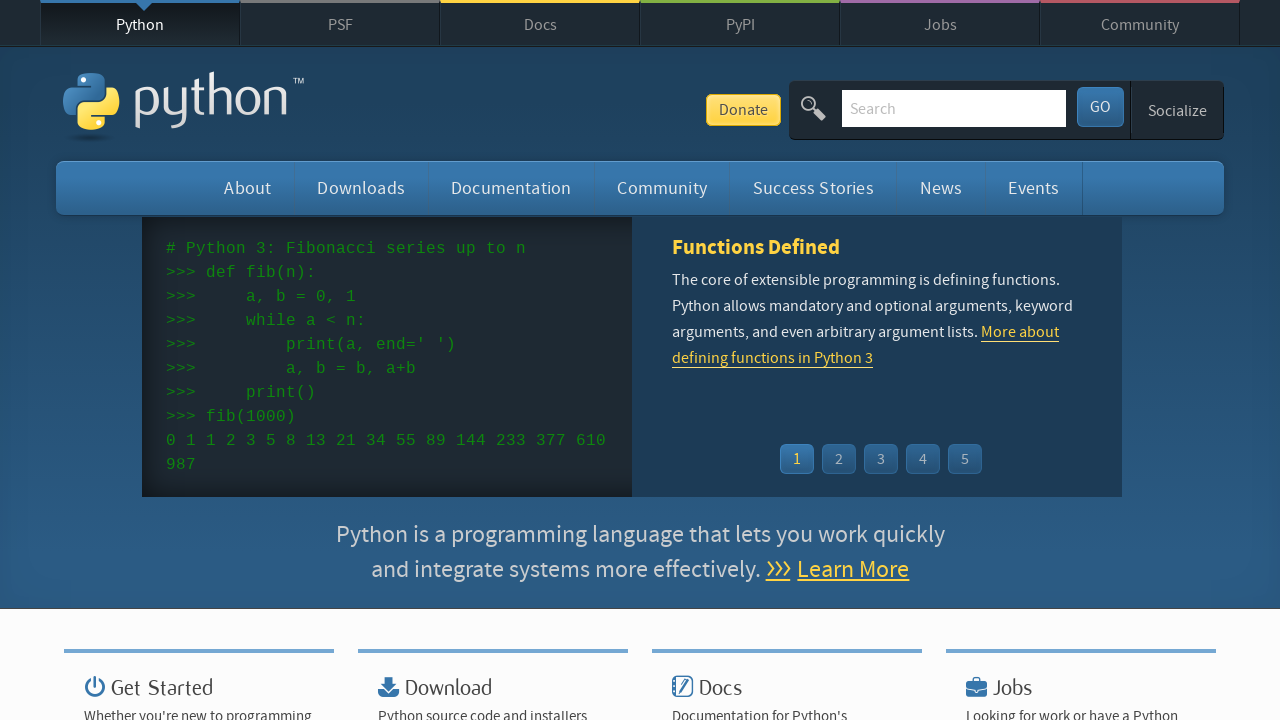

Verified Python.org page loaded with 'Python' in title
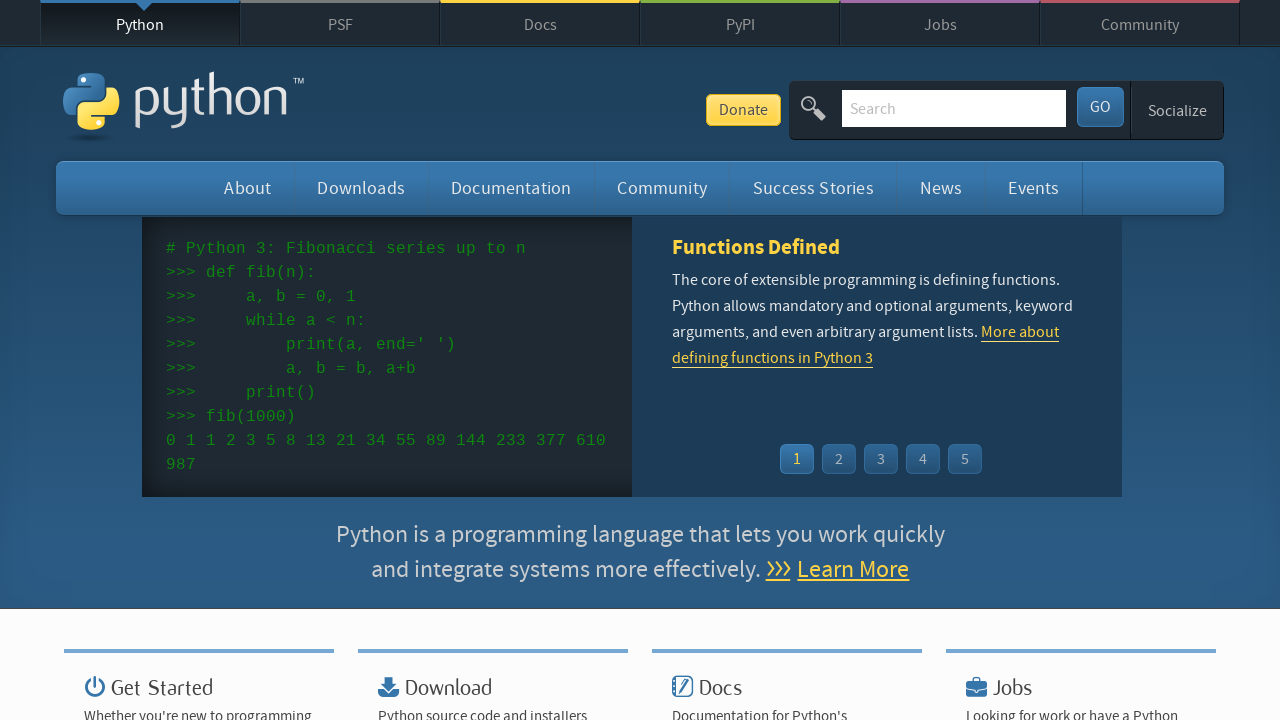

Filled search box with 'pycon' query on input[name='q']
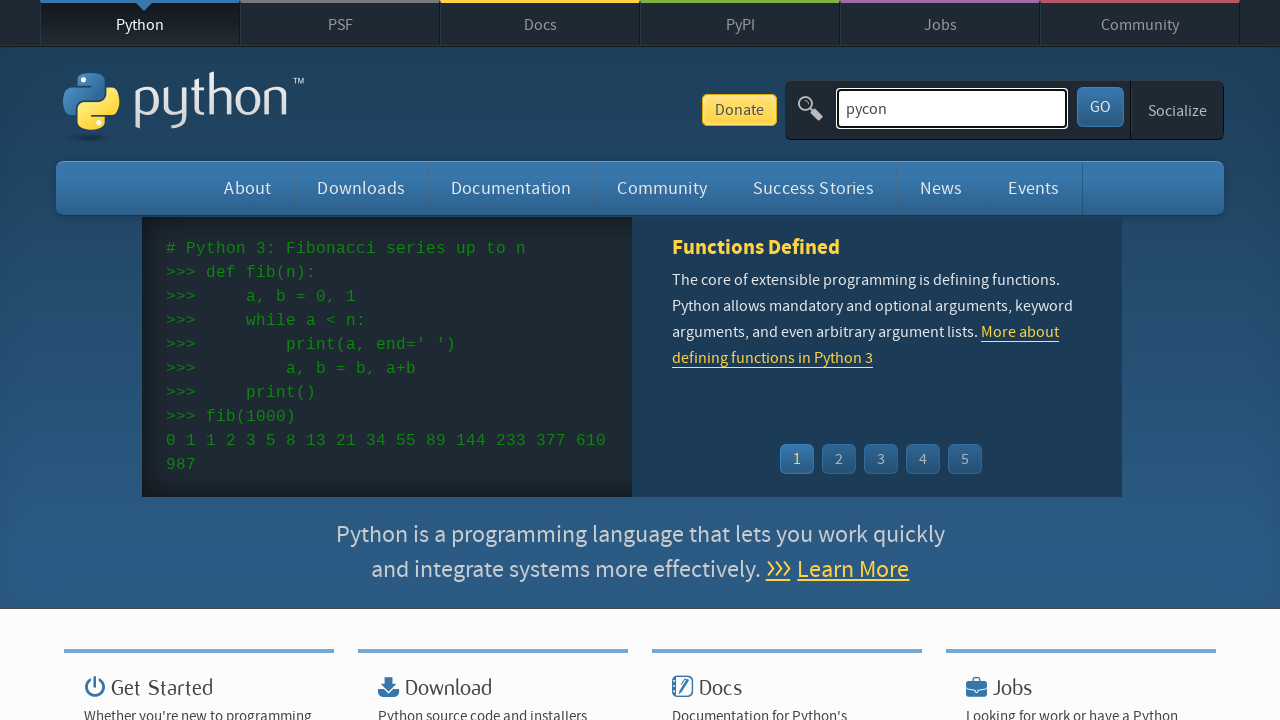

Submitted search form by pressing Enter on input[name='q']
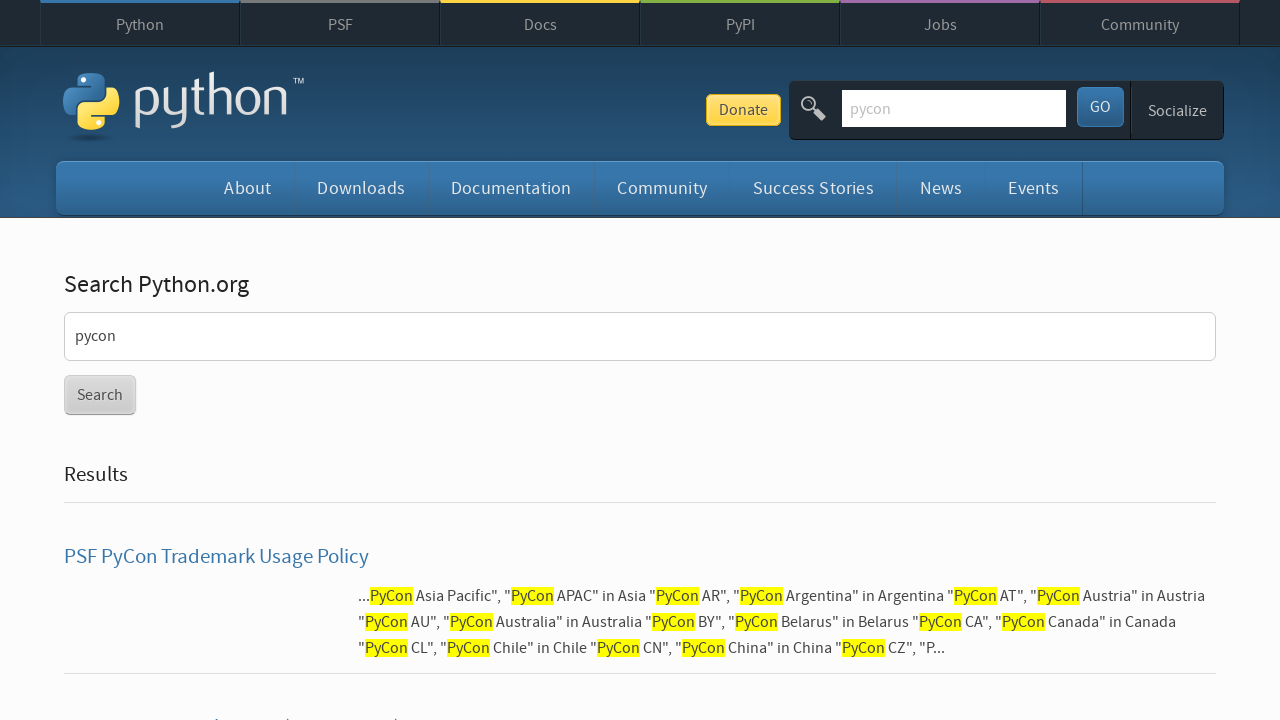

Waited for search results to load (networkidle)
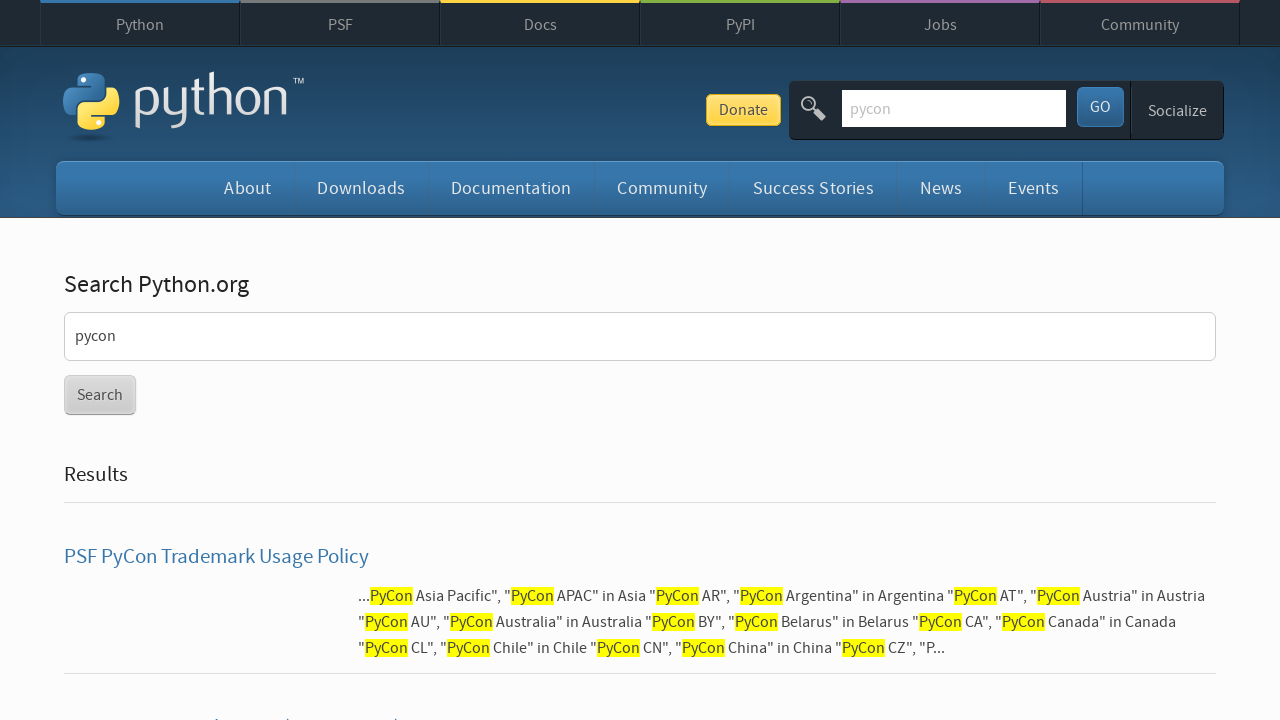

Verified search results were returned for 'pycon' query
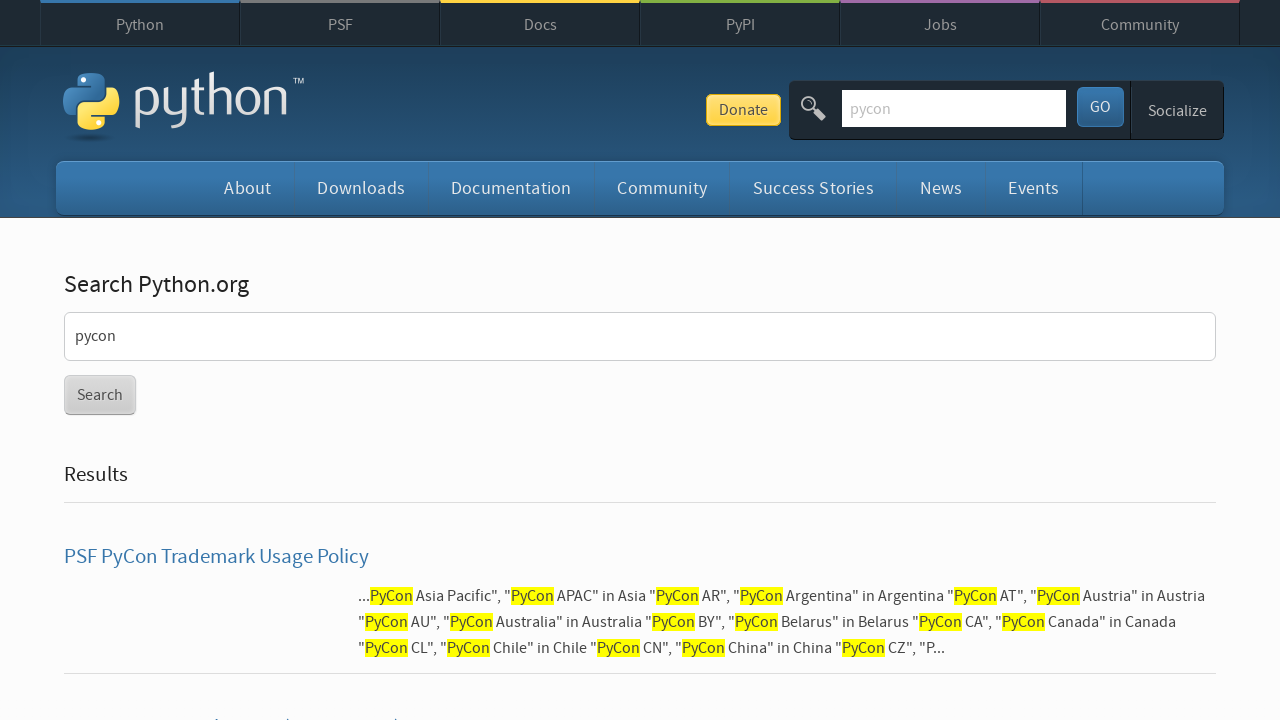

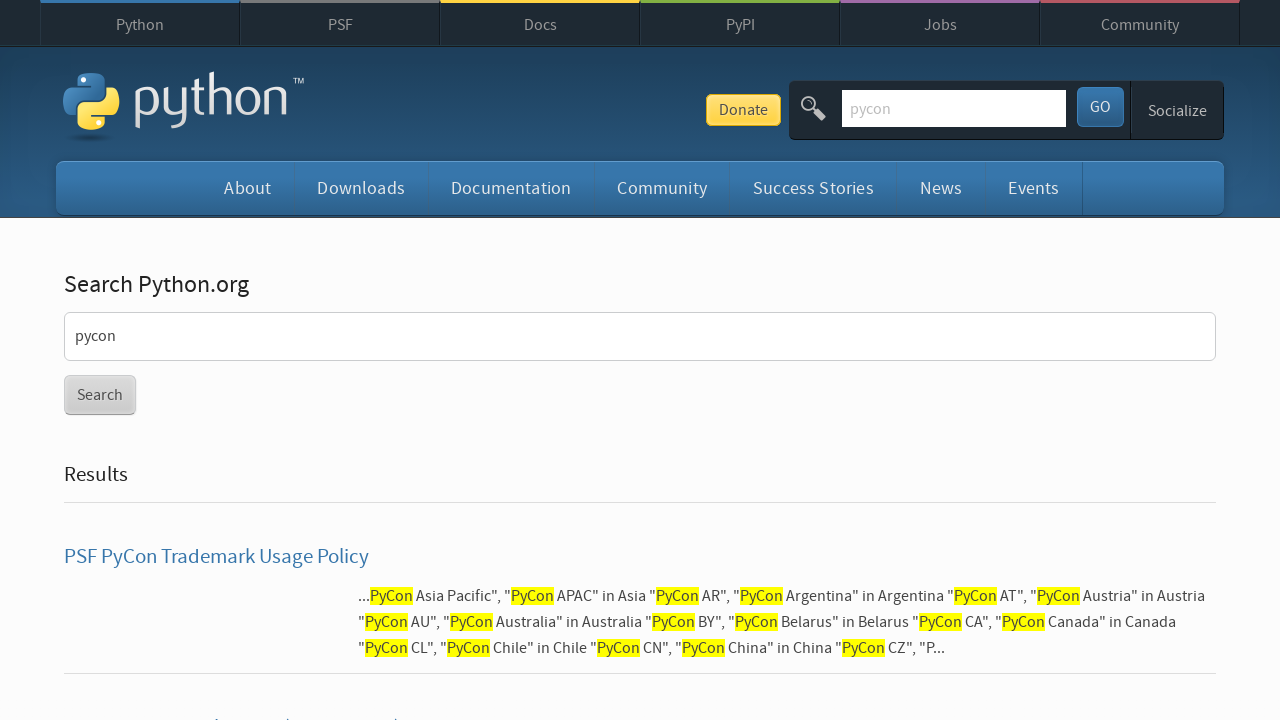